Tests the add-to-cart functionality on an e-commerce demo site by selecting a product, clicking the Add to Cart button, and verifying the product appears in the cart.

Starting URL: https://bstackdemo.com

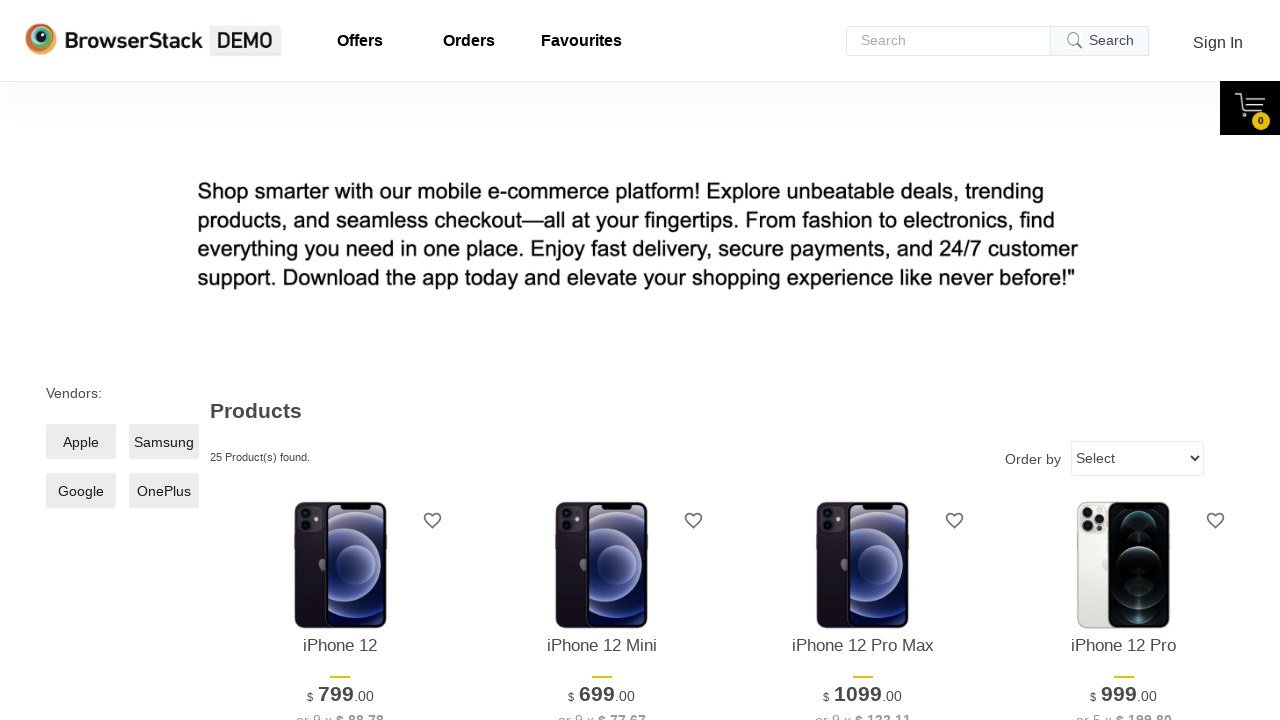

Verified page loaded with StackDemo title
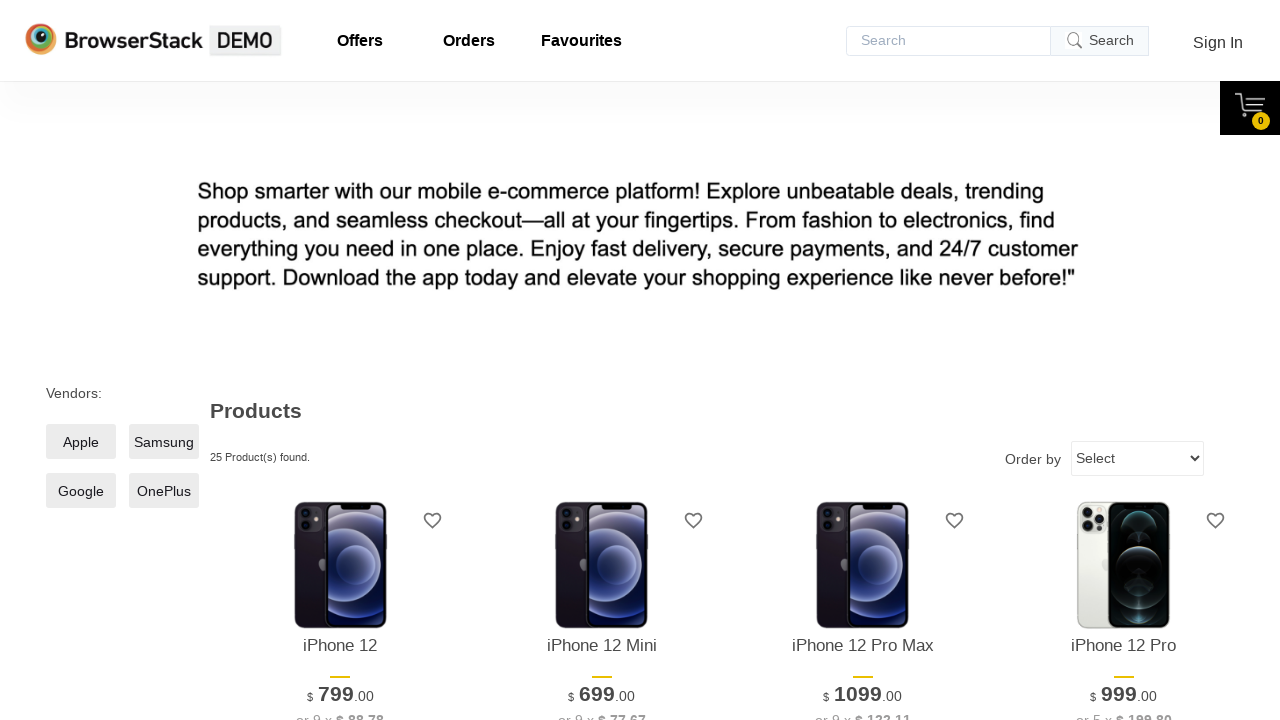

First product element became visible
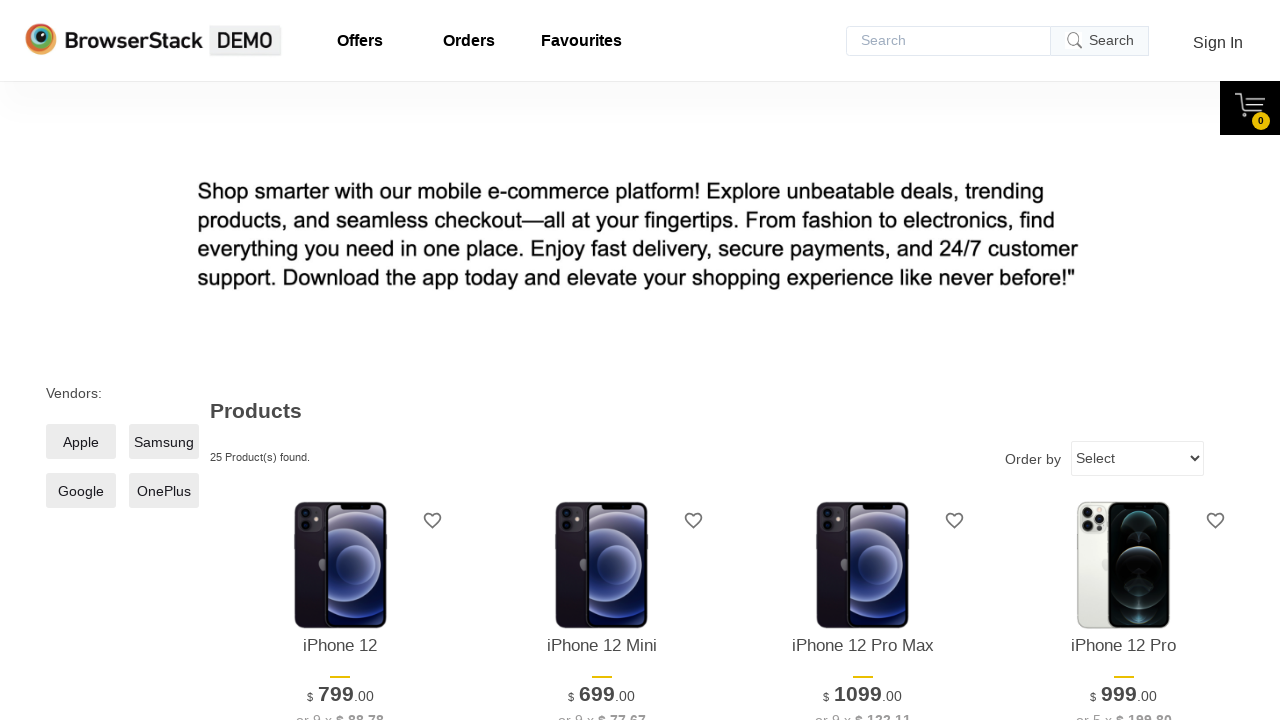

Retrieved product name: iPhone 12
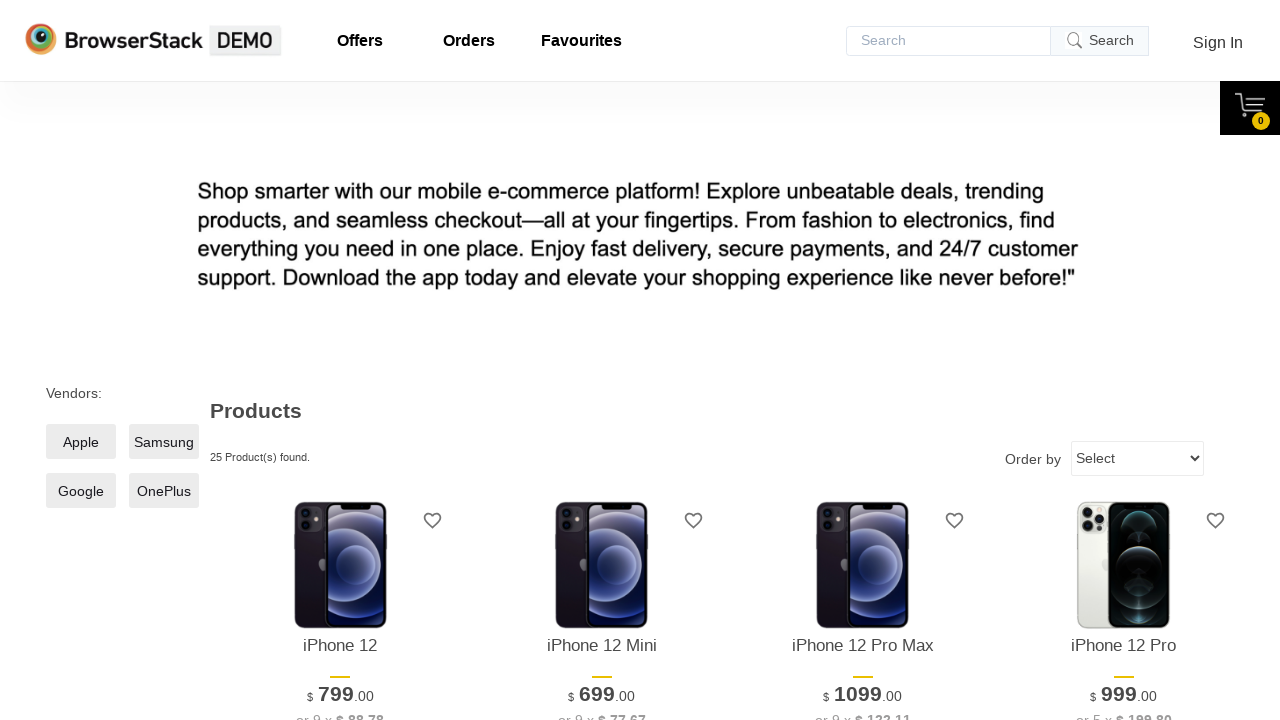

Add to Cart button became visible
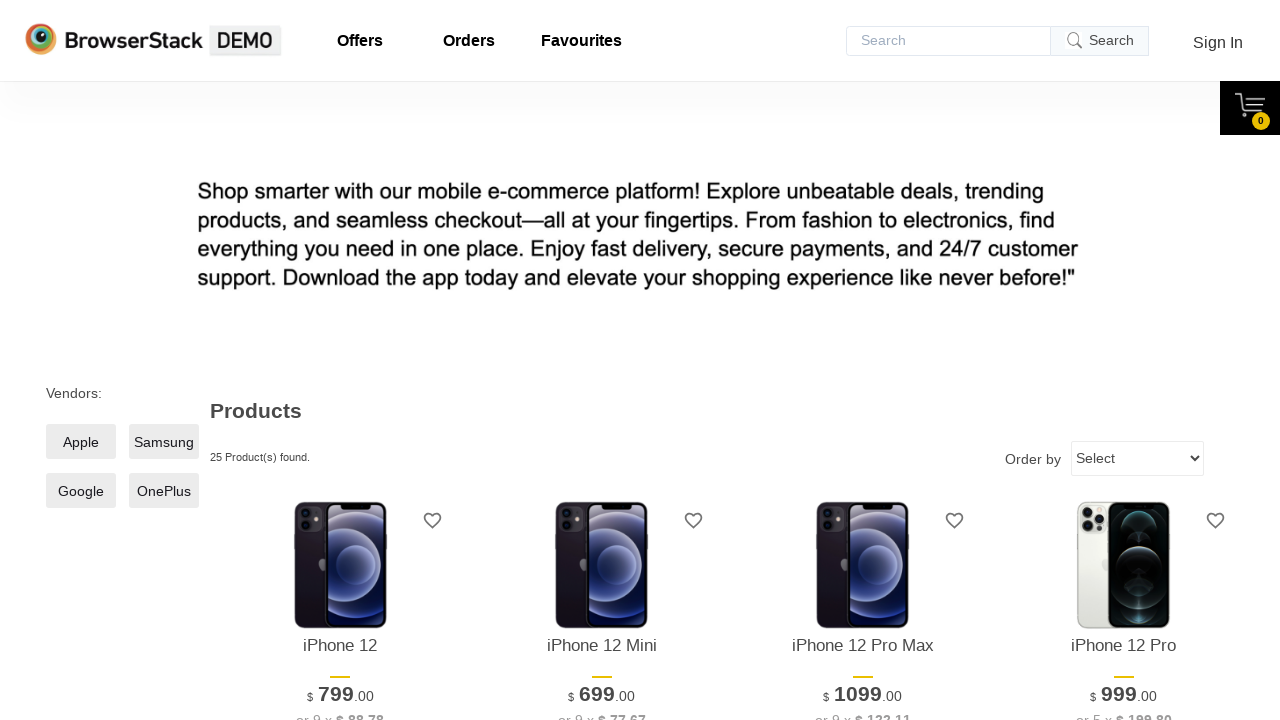

Clicked Add to Cart button at (340, 361) on xpath=//*[@id="1"]/div[4]
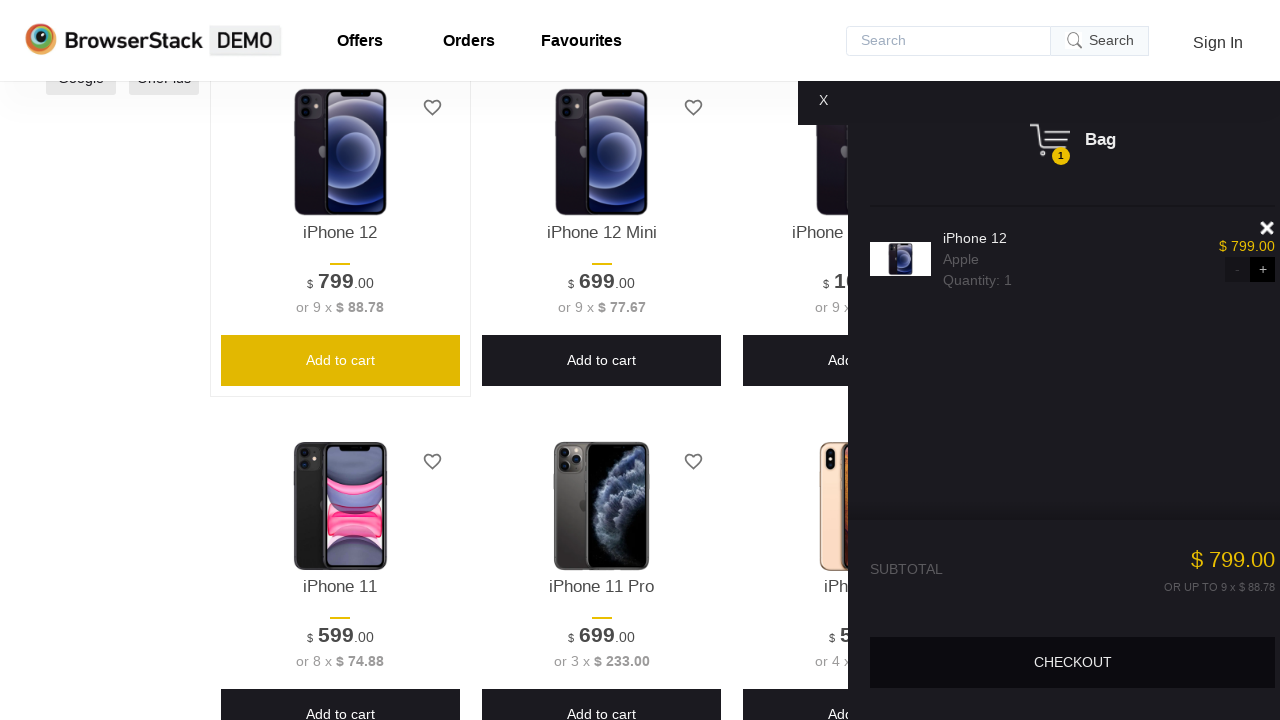

Cart pane appeared on page
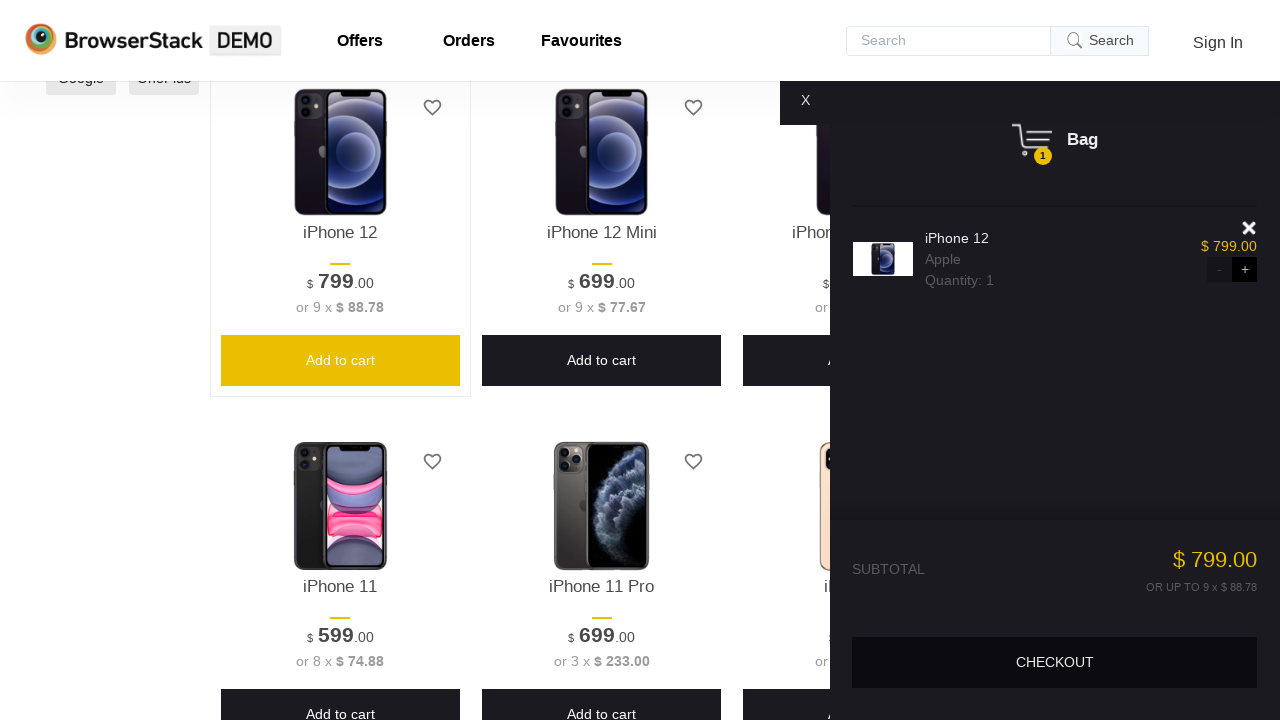

Product in cart element became visible
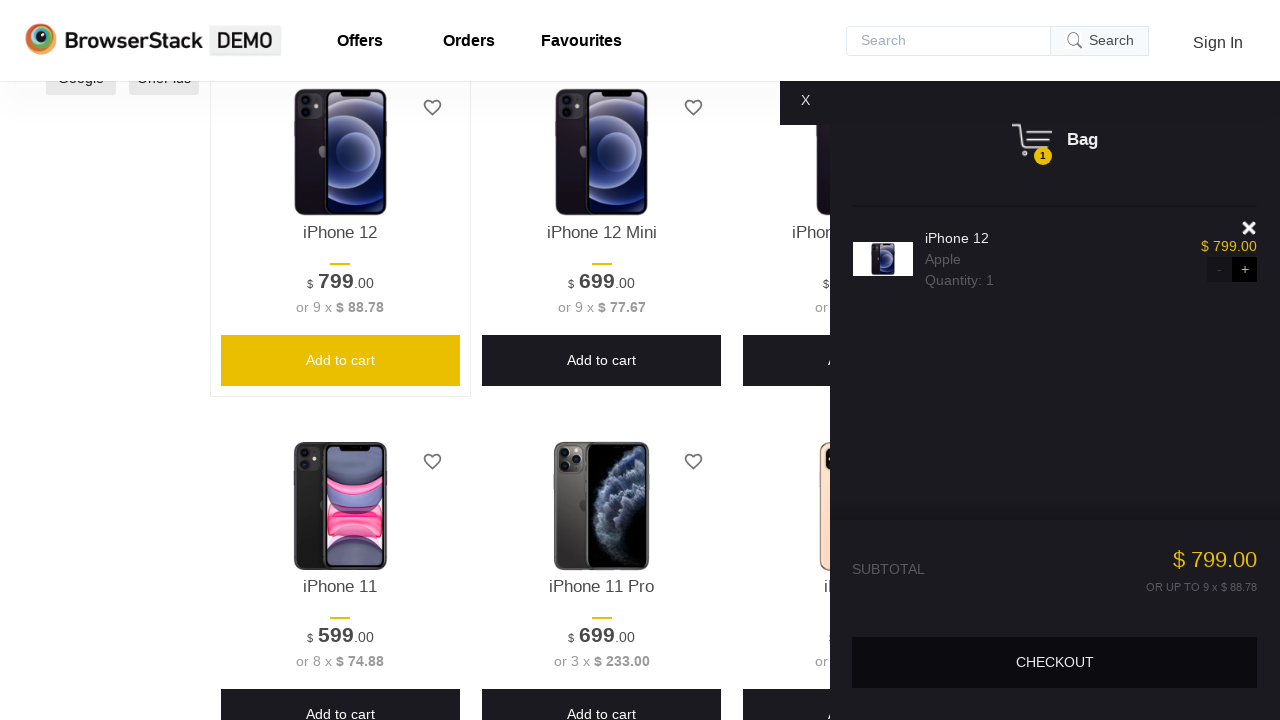

Retrieved product name from cart: iPhone 12
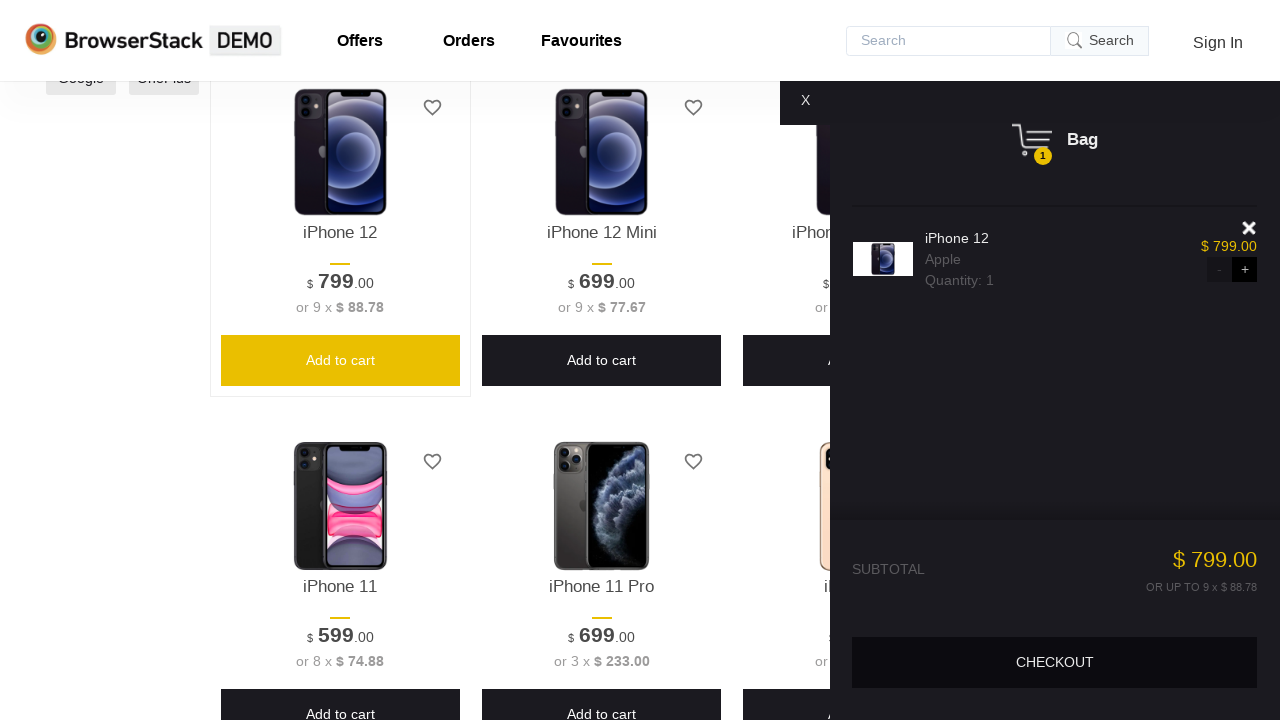

Assertion passed: product in cart matches selected product
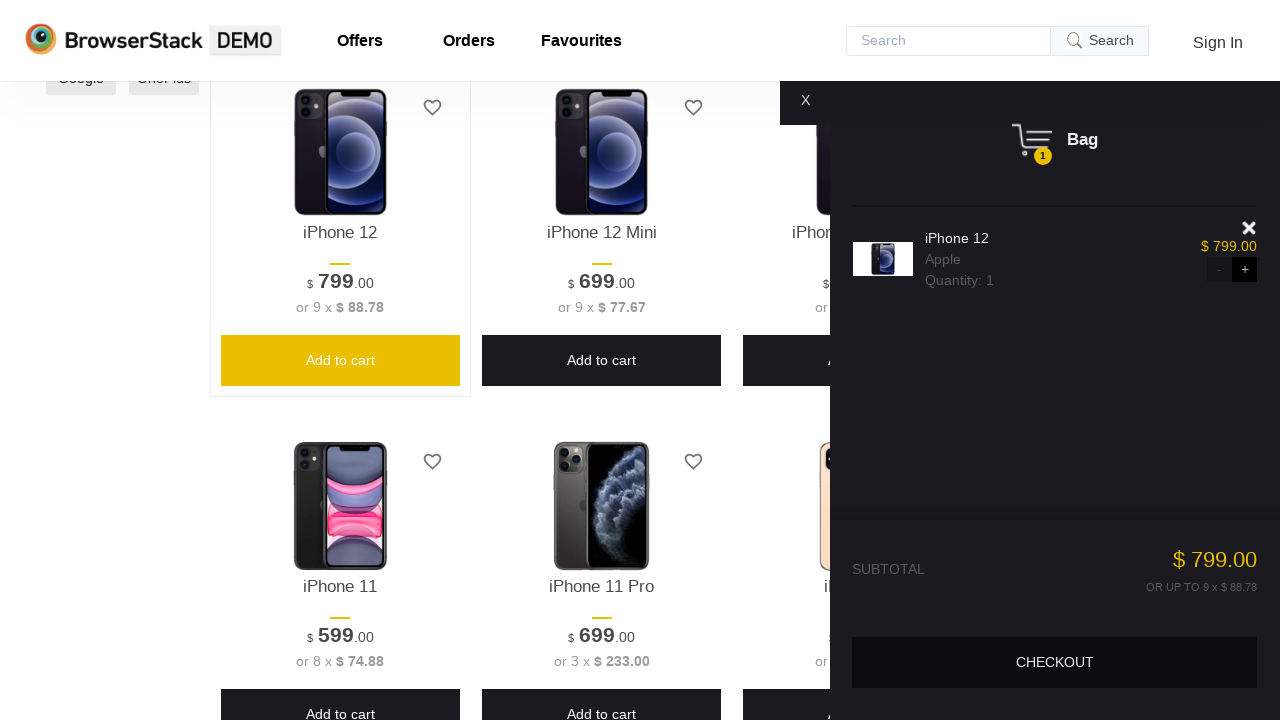

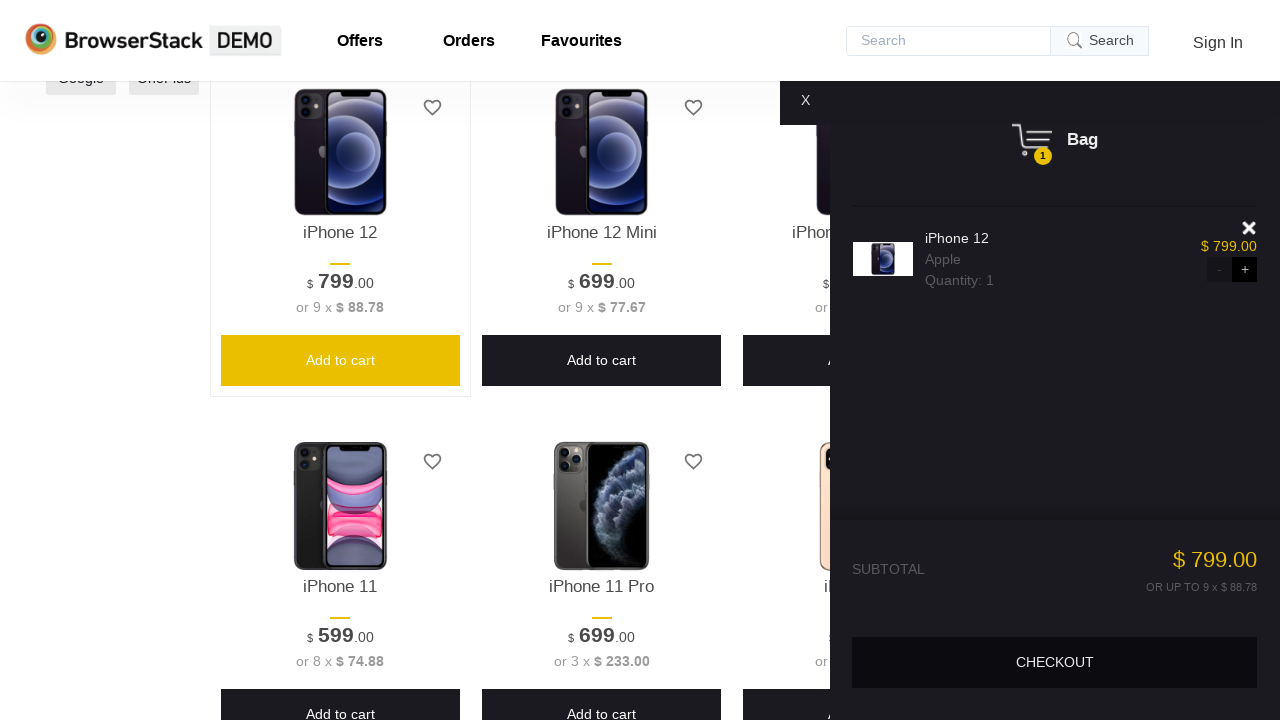